Tests confirmation alert handling by clicking a button to trigger an alert and accepting it

Starting URL: https://www.leafground.com/alert.xhtml

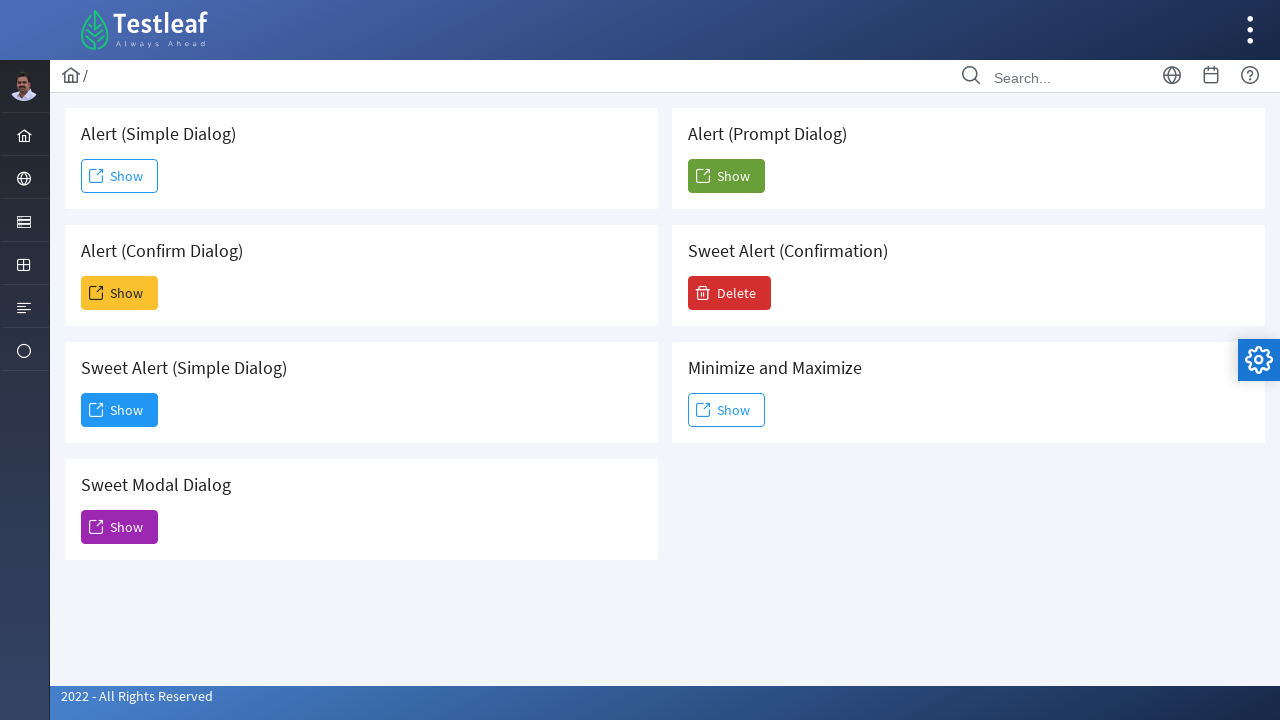

Clicked the second 'Show' button to trigger confirmation alert at (120, 293) on (//span[text()='Show'])[2]
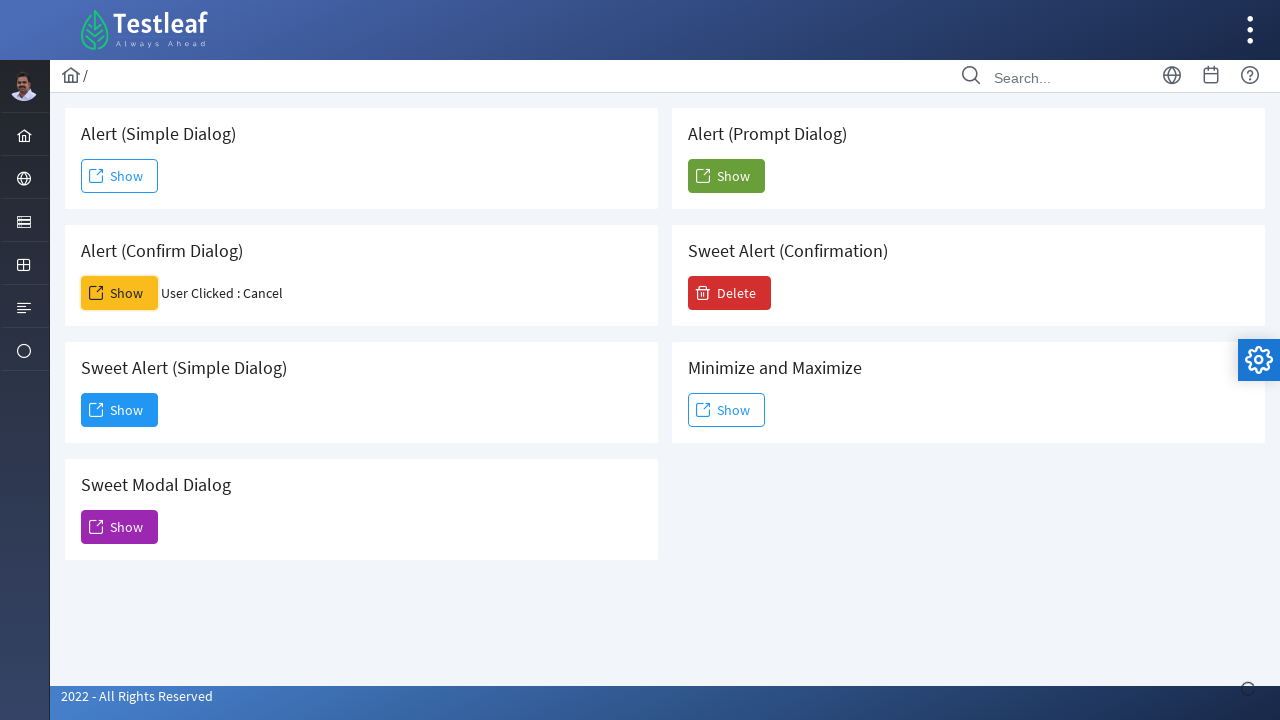

Set up dialog handler to accept confirmation alert
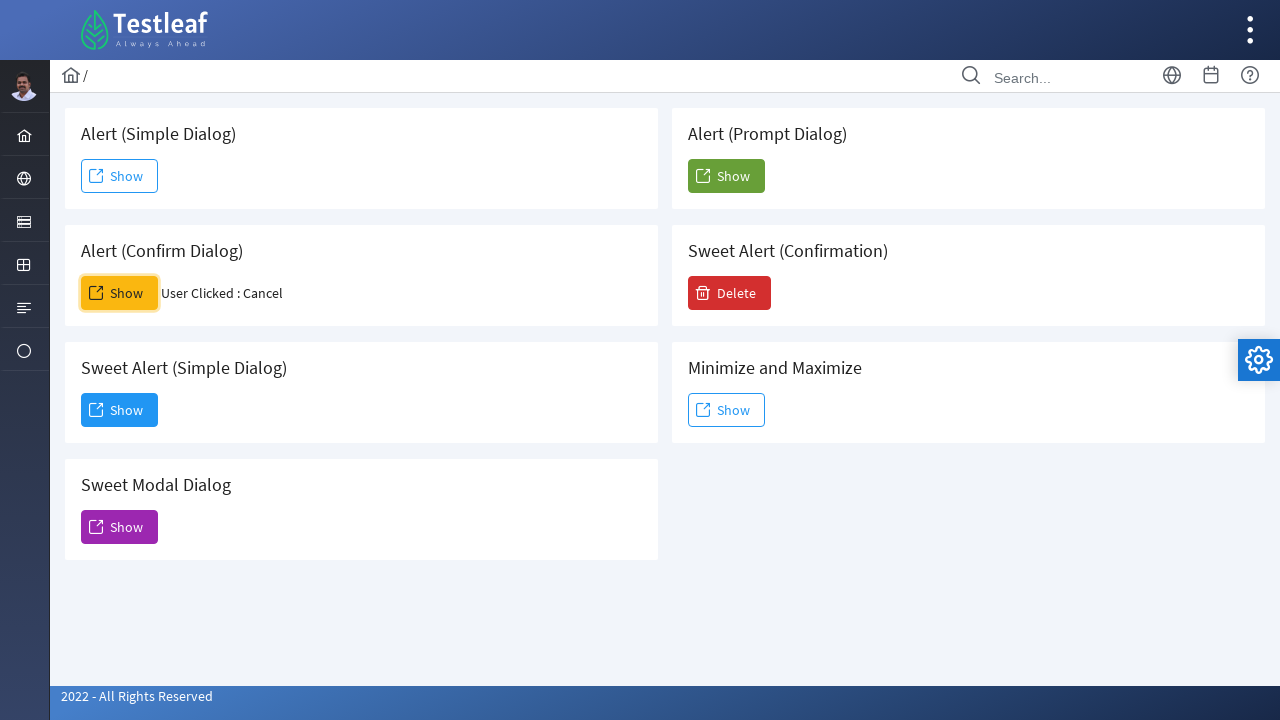

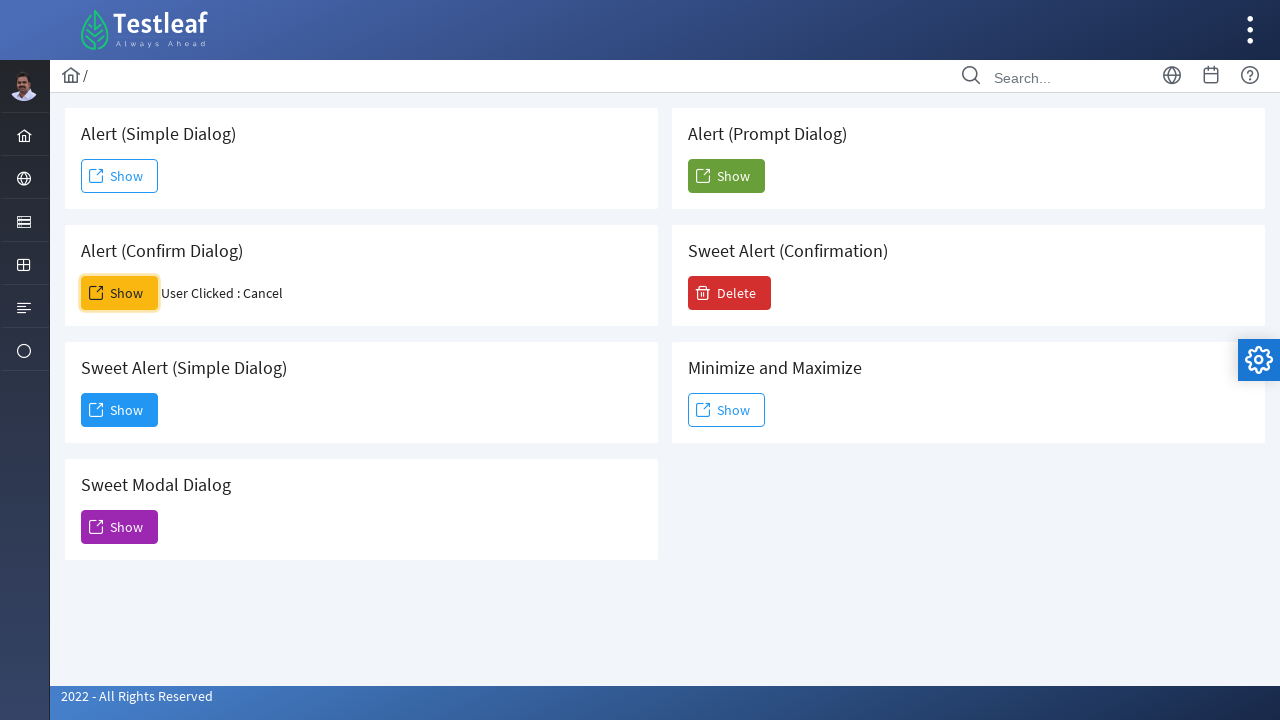